Solves a math captcha by extracting a value from an element attribute, calculating the result, and submitting the form with checkbox and radio button selections

Starting URL: http://suninjuly.github.io/get_attribute.html

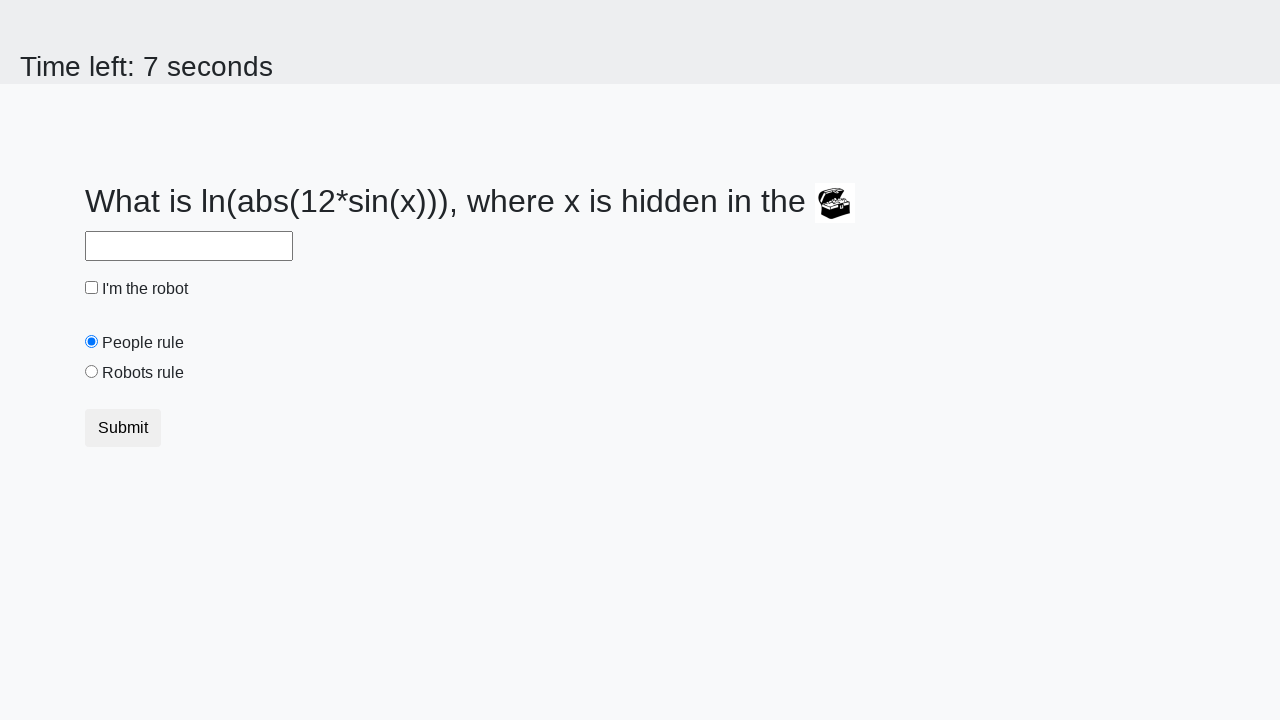

Located treasure element on page
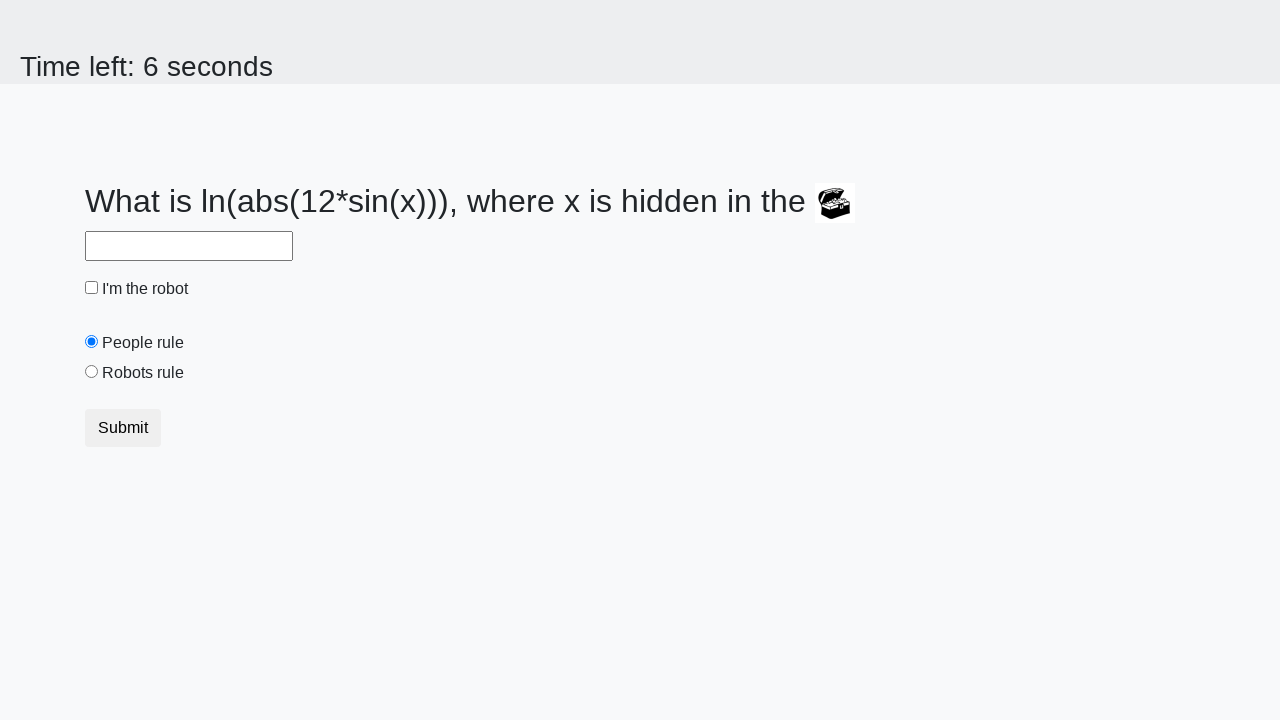

Extracted valuex attribute from treasure element
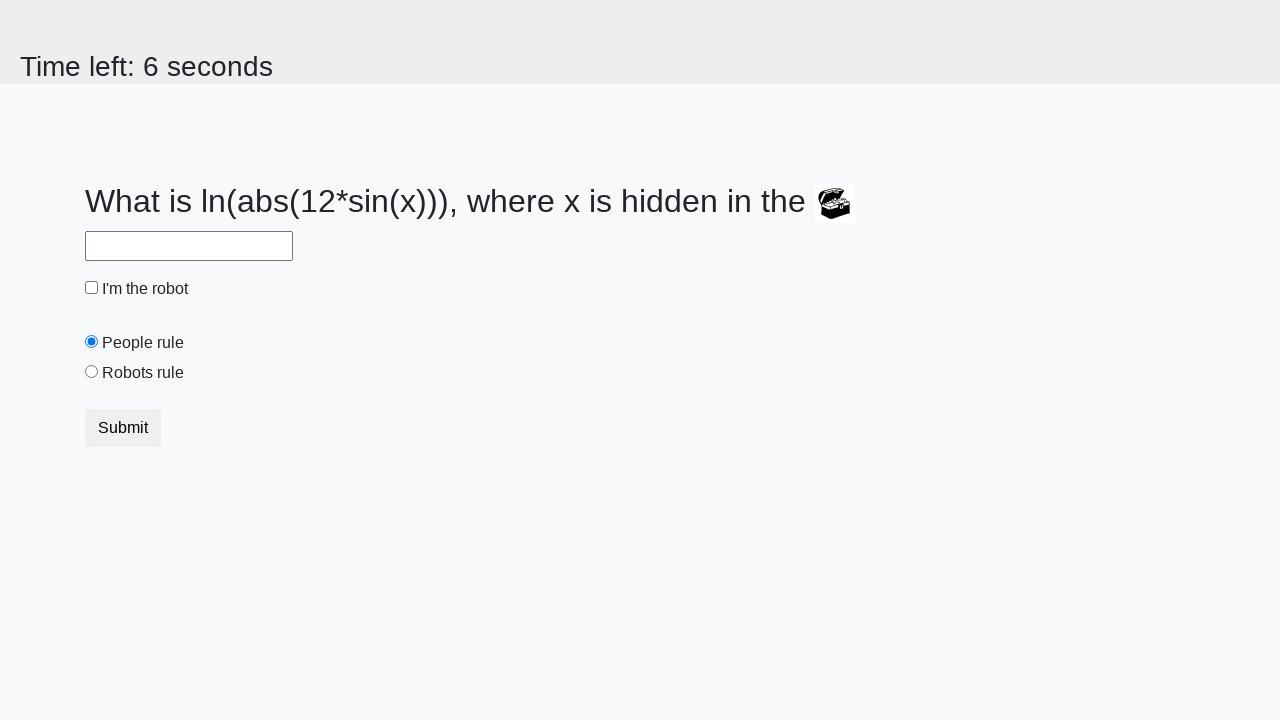

Calculated result using math formula: log(abs(12*sin(x)))
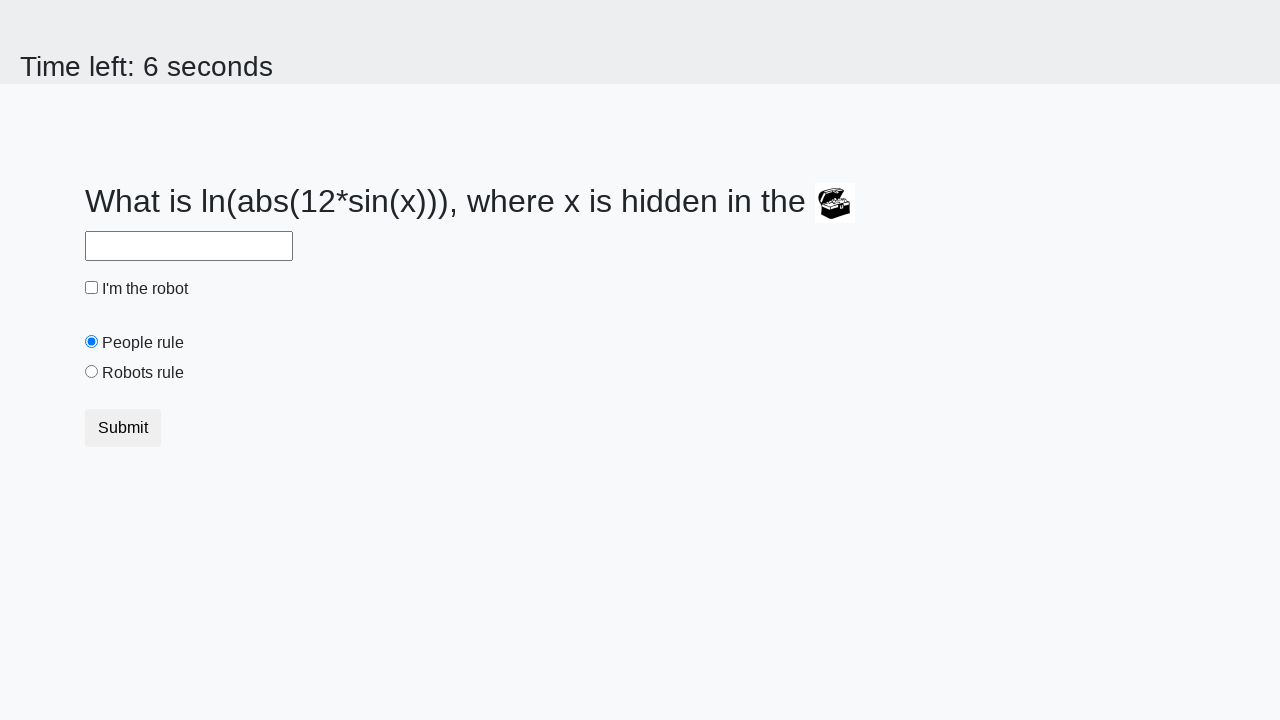

Filled answer field with calculated value on #answer
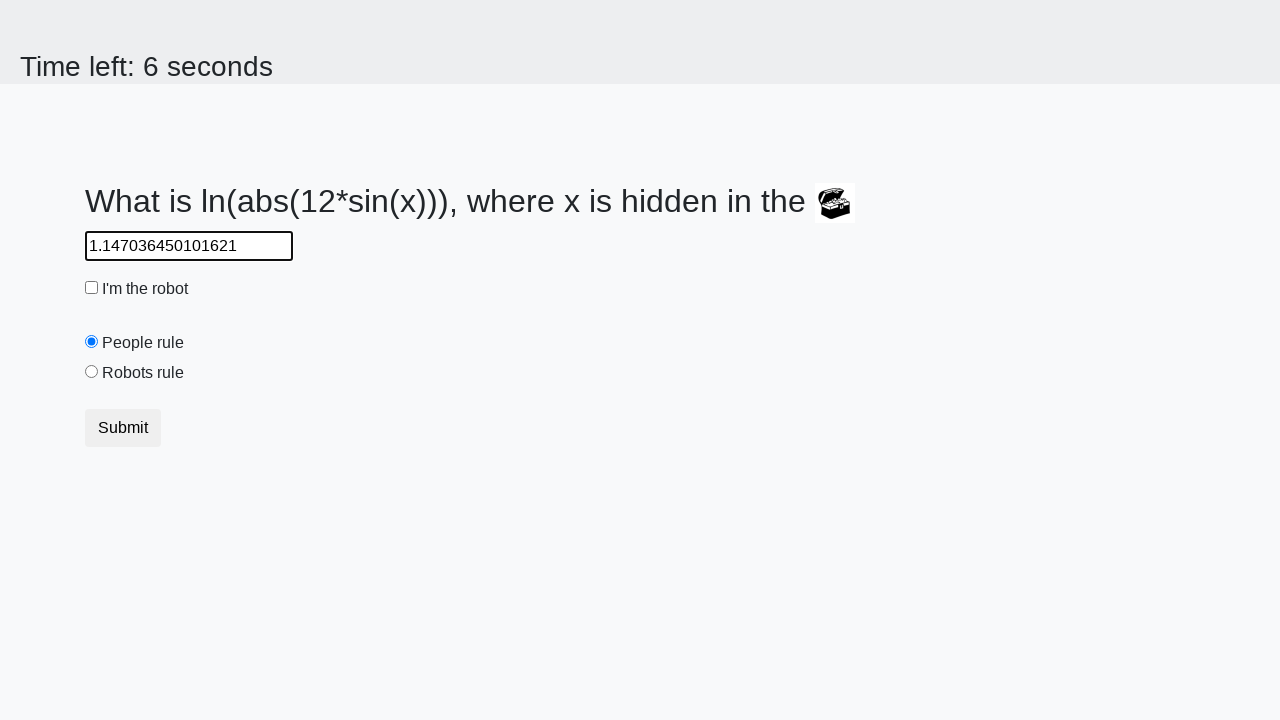

Checked the robot checkbox at (92, 288) on #robotCheckbox
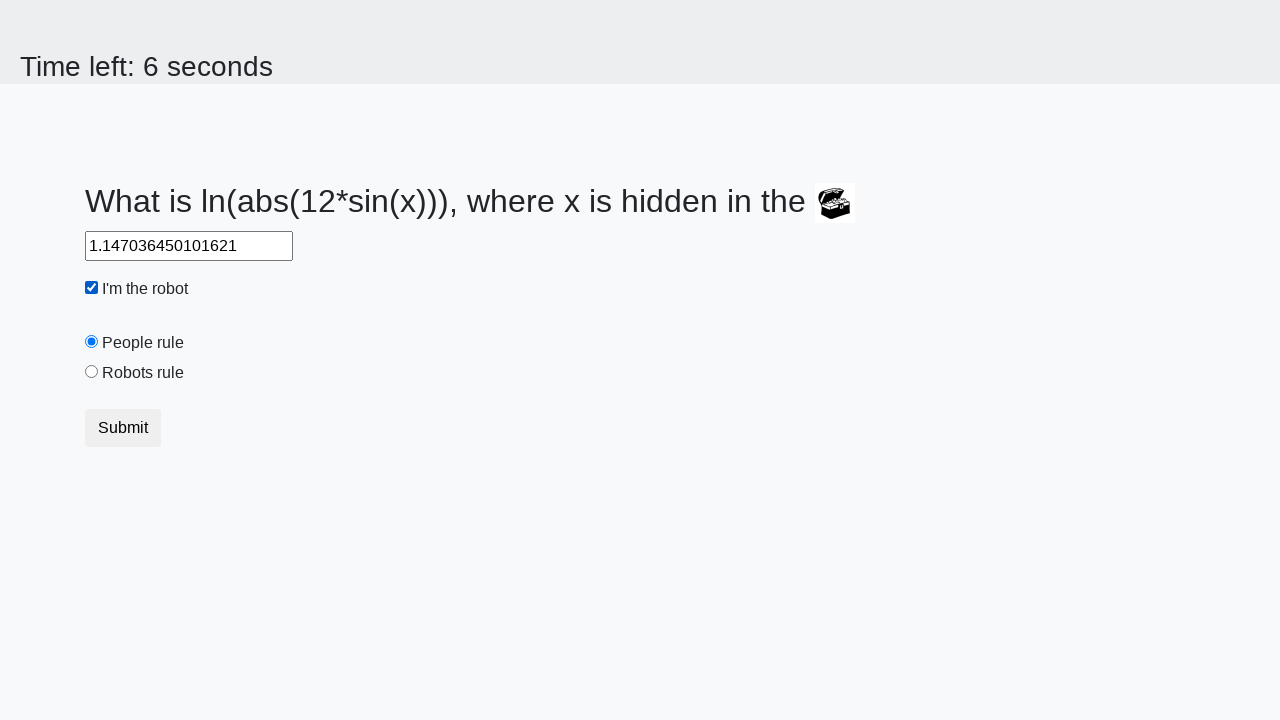

Selected the robots rule radio button at (92, 372) on #robotsRule
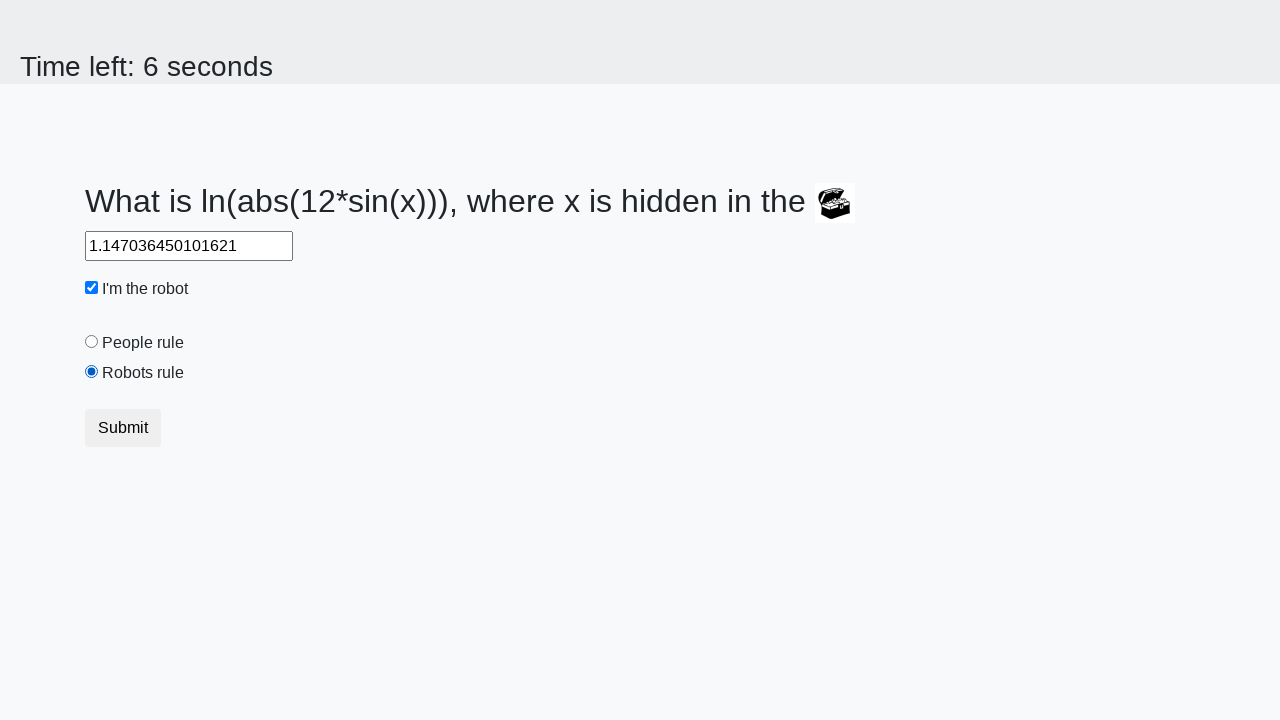

Clicked submit button to submit the form at (123, 428) on [type='submit']
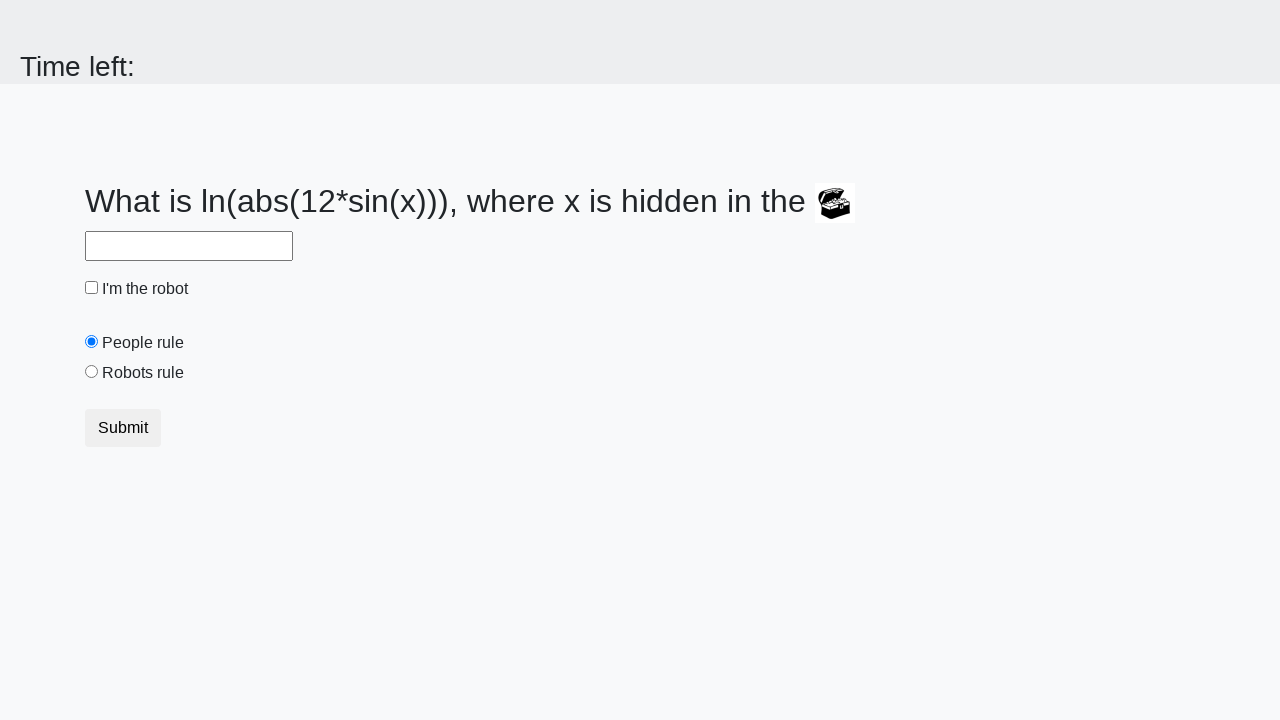

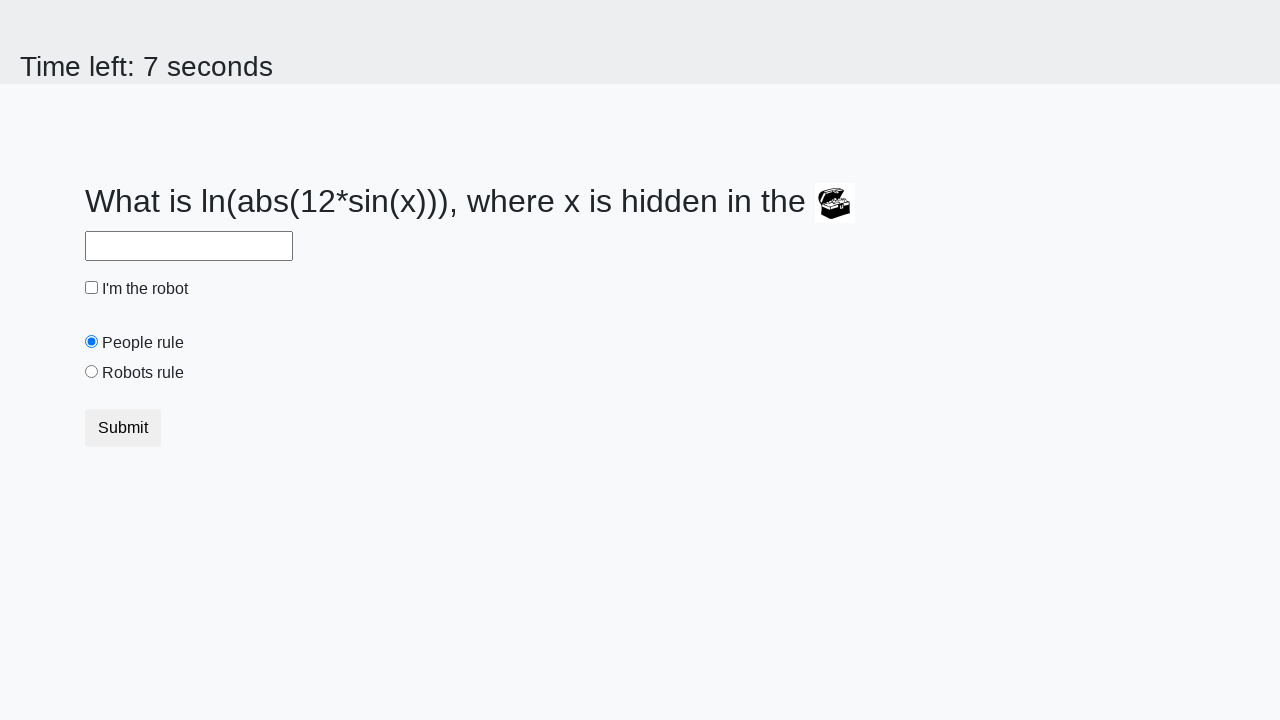